Tests alert/prompt dialog interaction by clicking a confirm button and entering text into the resulting JavaScript prompt dialog

Starting URL: https://rahulshettyacademy.com/AutomationPractice/

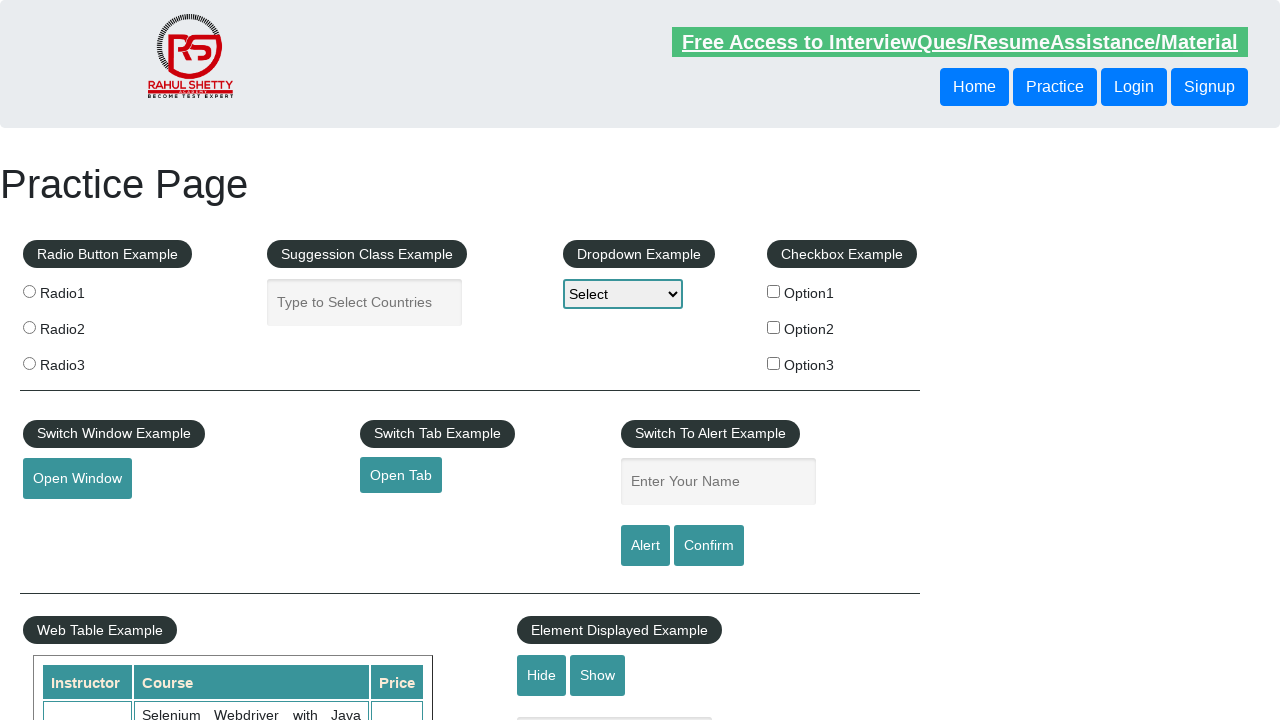

Clicked confirm button to trigger alert/prompt dialog at (709, 546) on #confirmbtn
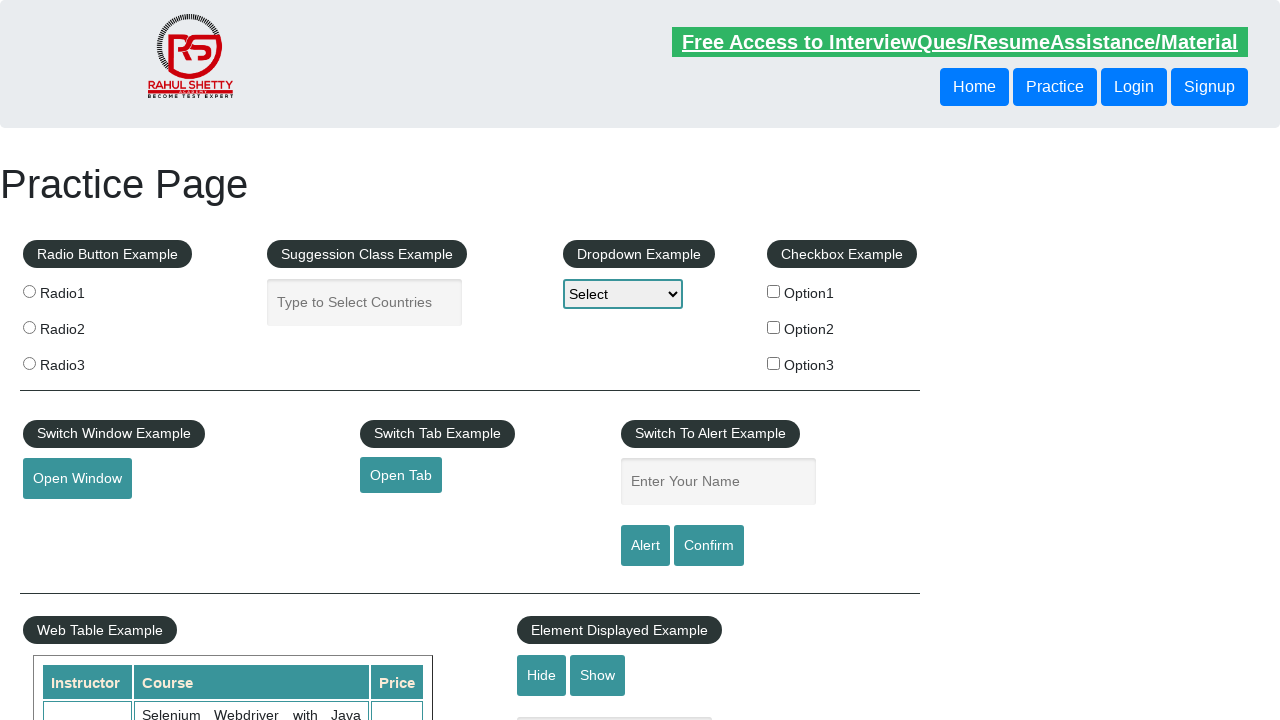

Set up dialog handler to accept prompt with text 'My Name Is Abhishek'
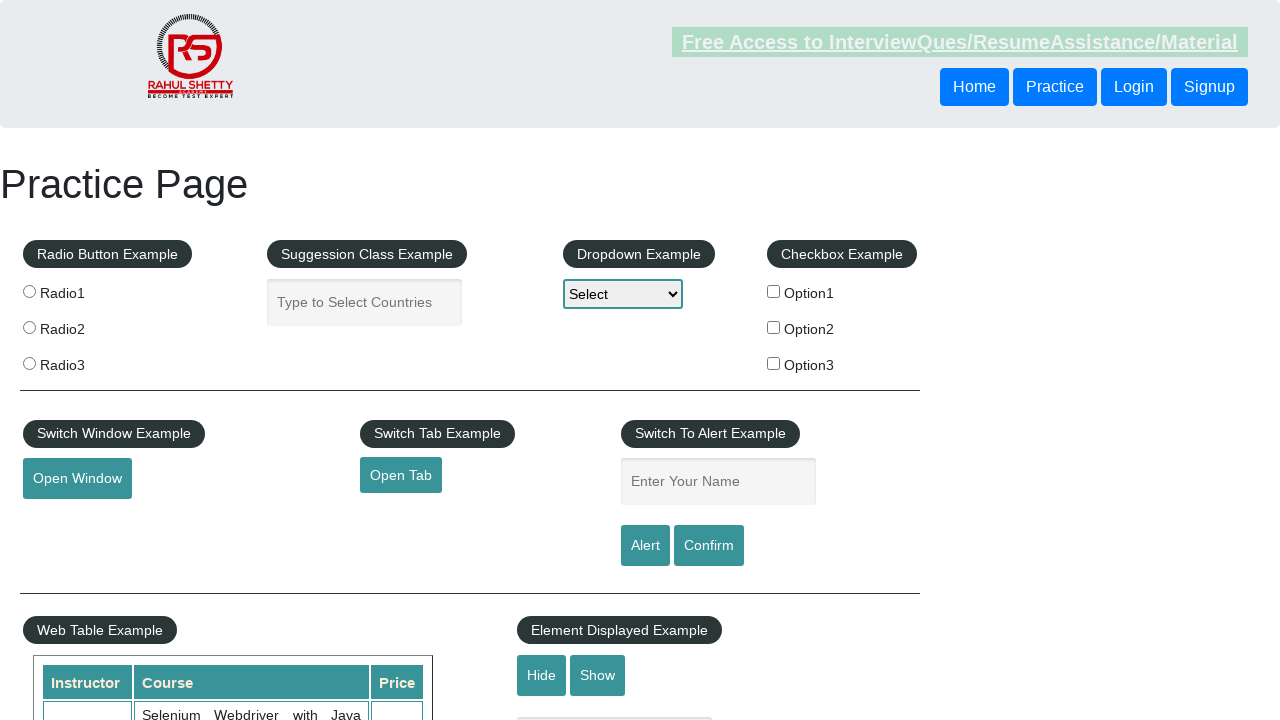

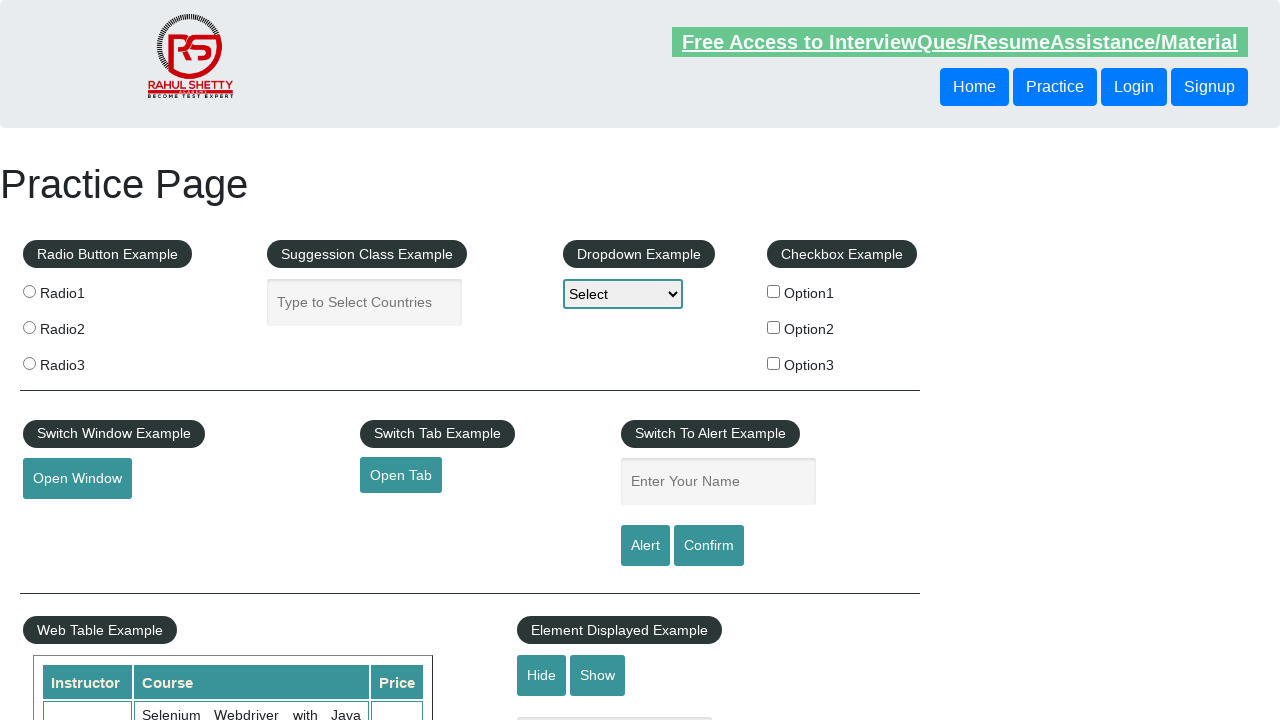